Tests JavaScript confirm alert dismissal by clicking a button that triggers a confirm dialog, clicking Cancel on the alert, and verifying the result message shows "You clicked: Cancel"

Starting URL: https://testcenter.techproeducation.com/index.php?page=javascript-alerts

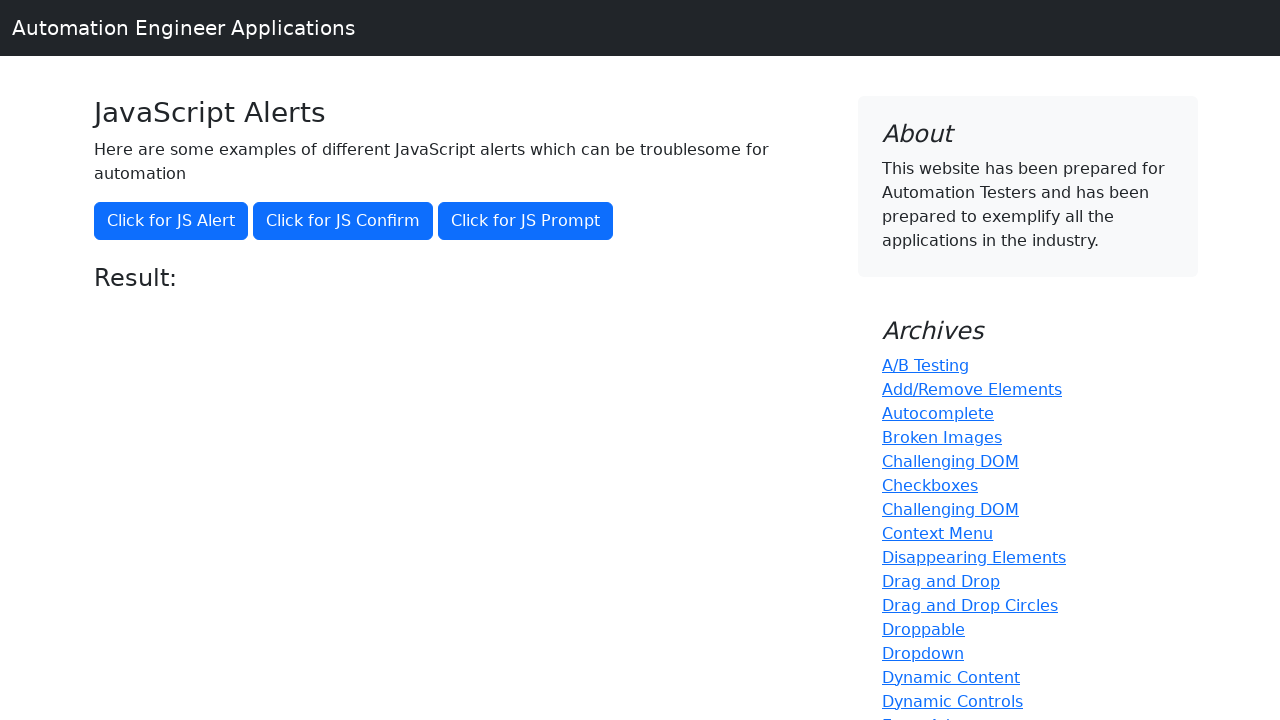

Clicked button to trigger JavaScript confirm alert at (343, 221) on xpath=//button[@onclick='jsConfirm()']
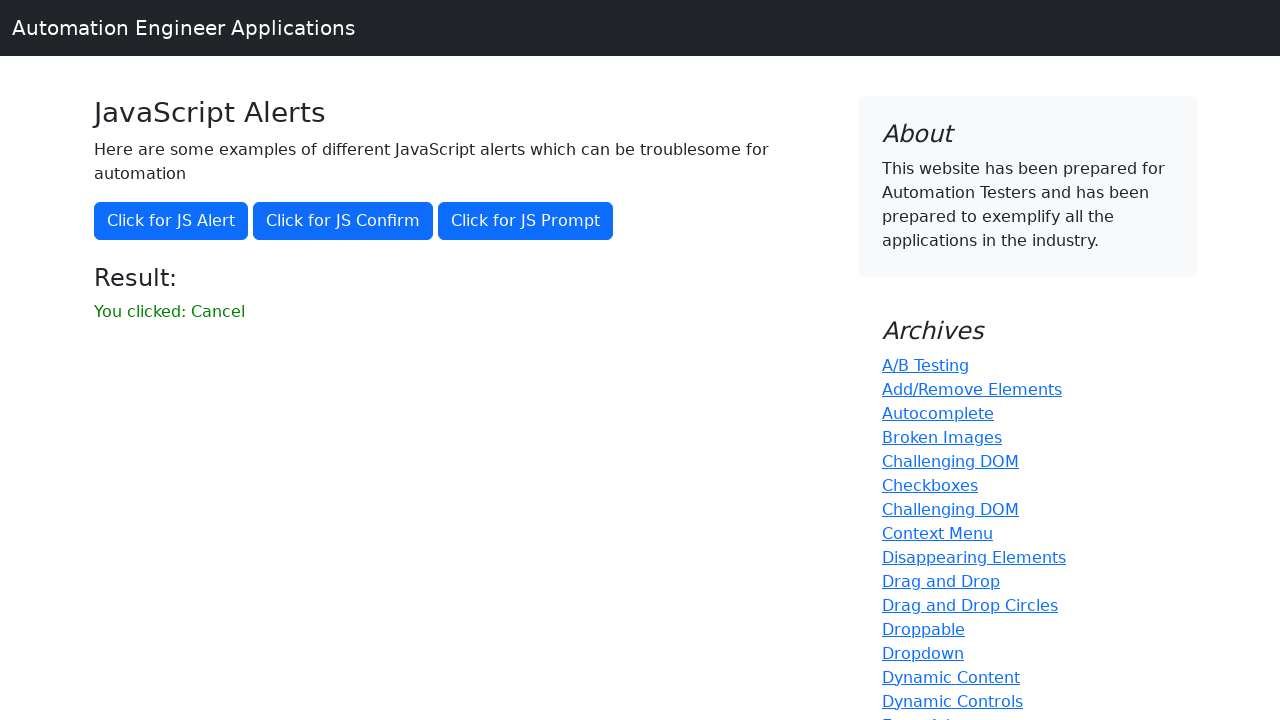

Set up dialog handler to dismiss (click Cancel) on confirm alert
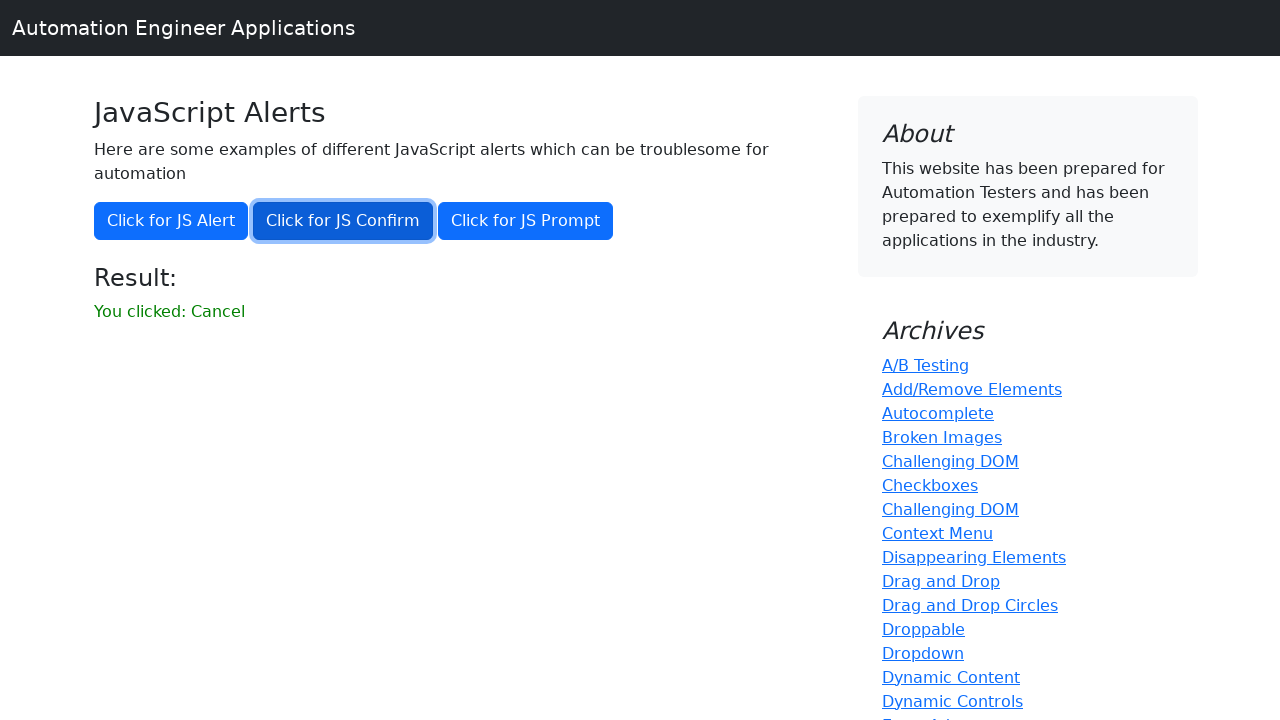

Clicked button again to trigger confirm alert and dismiss it with handler at (343, 221) on xpath=//button[@onclick='jsConfirm()']
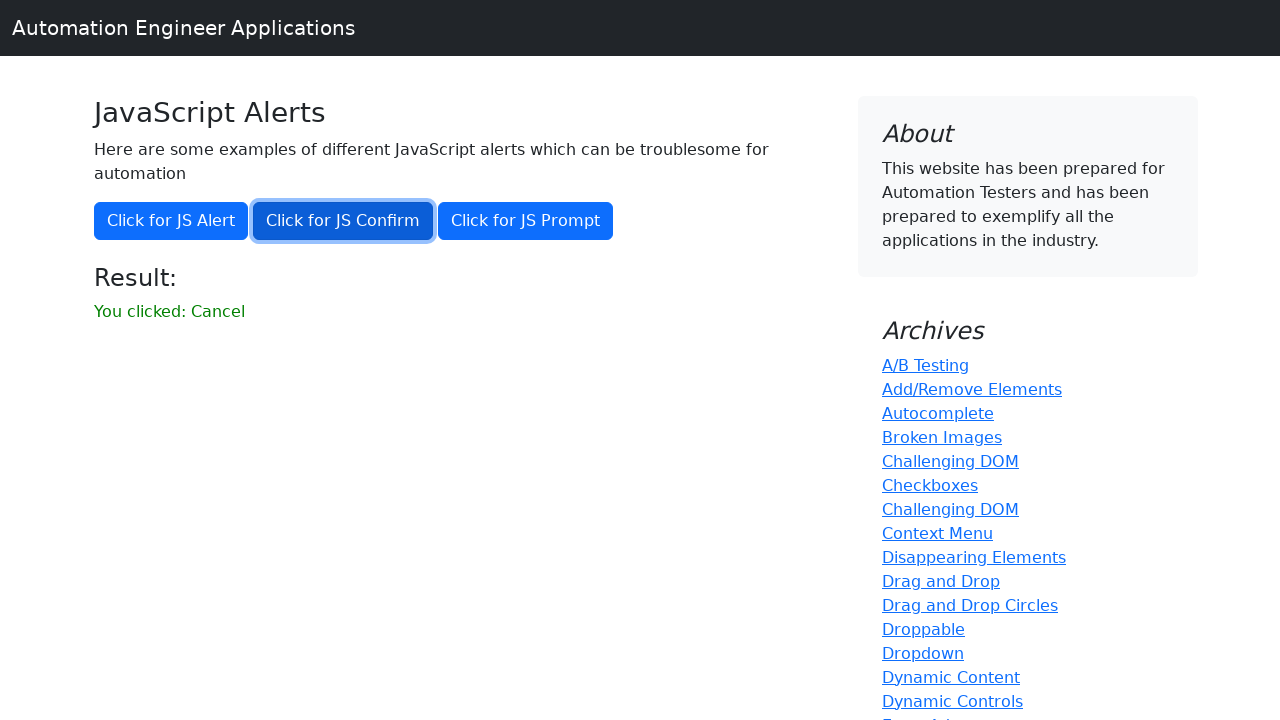

Result message element loaded
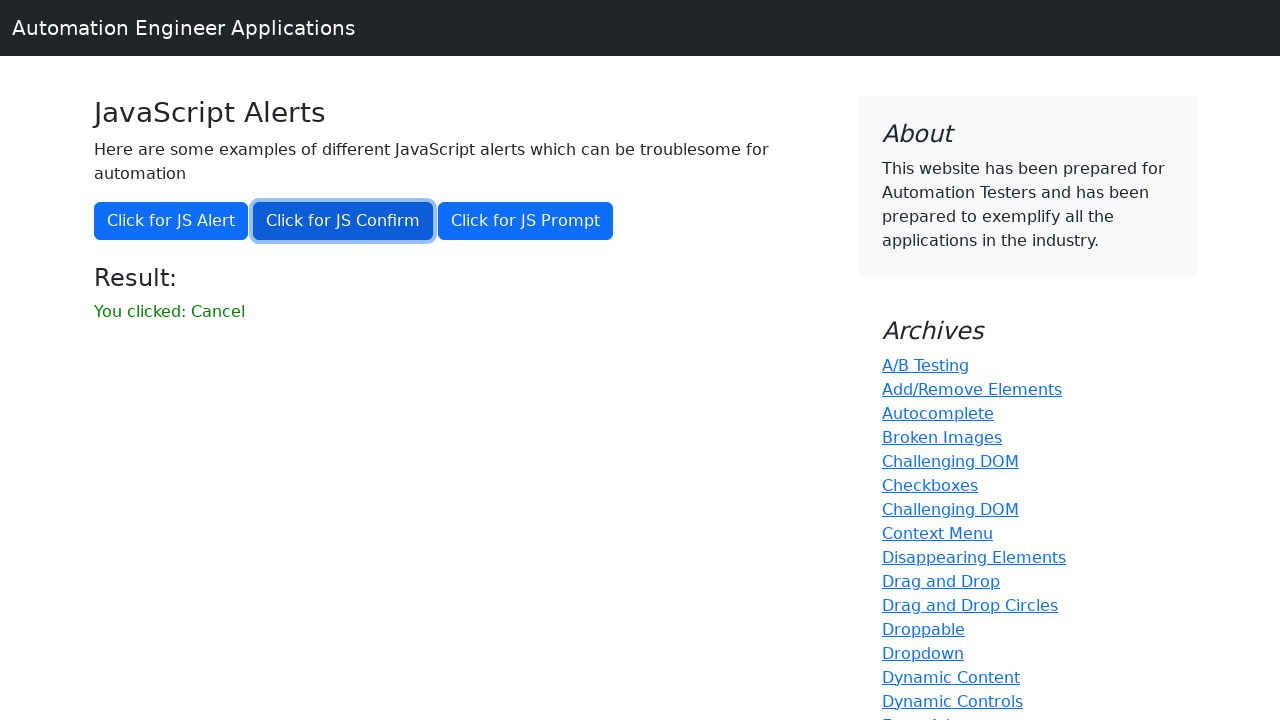

Retrieved result message text
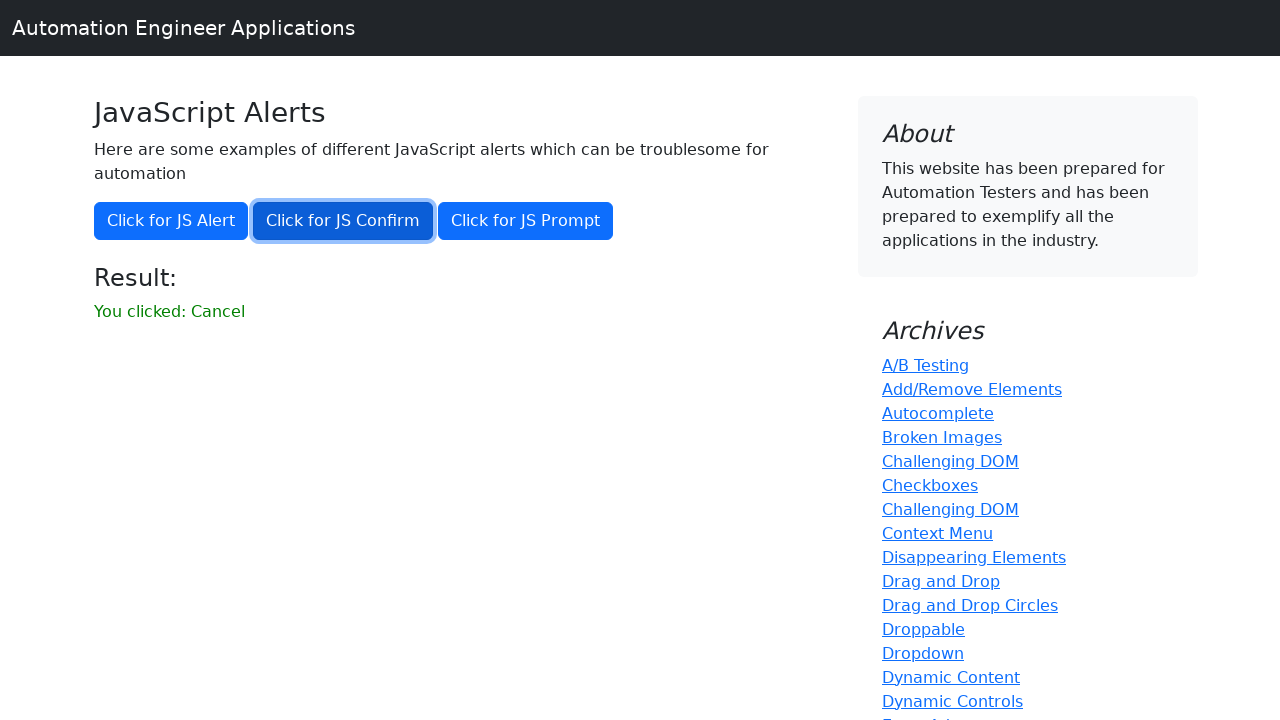

Verified result message shows 'You clicked: Cancel'
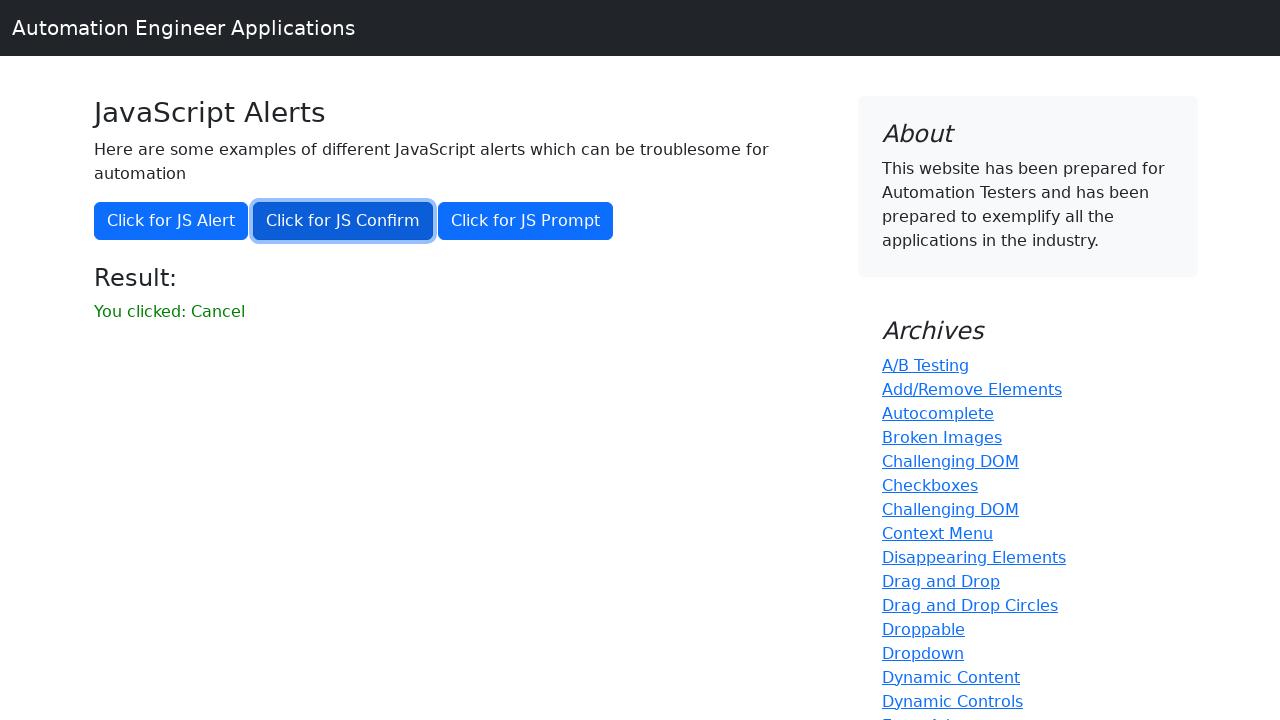

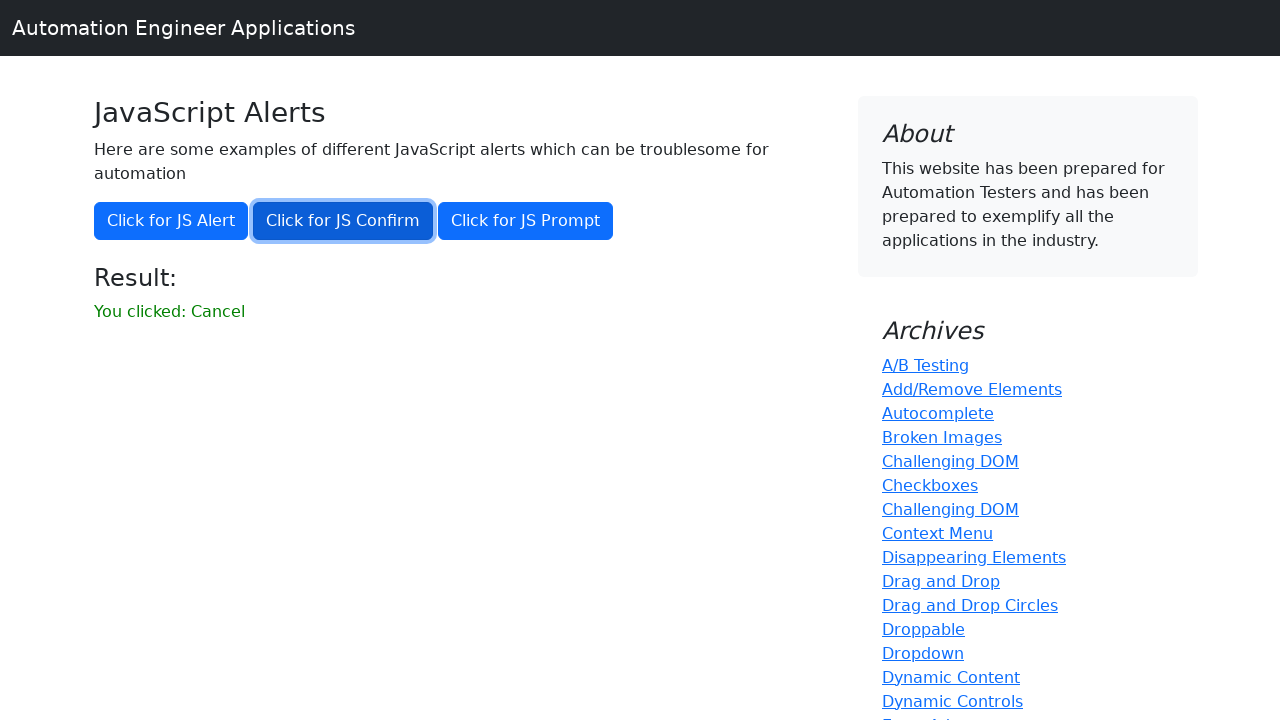